Tests a web form by navigating to Selenium's test page, filling a text input field with "Selenium", clicking the submit button, and verifying the result message is displayed.

Starting URL: https://www.selenium.dev/selenium/web/web-form.html

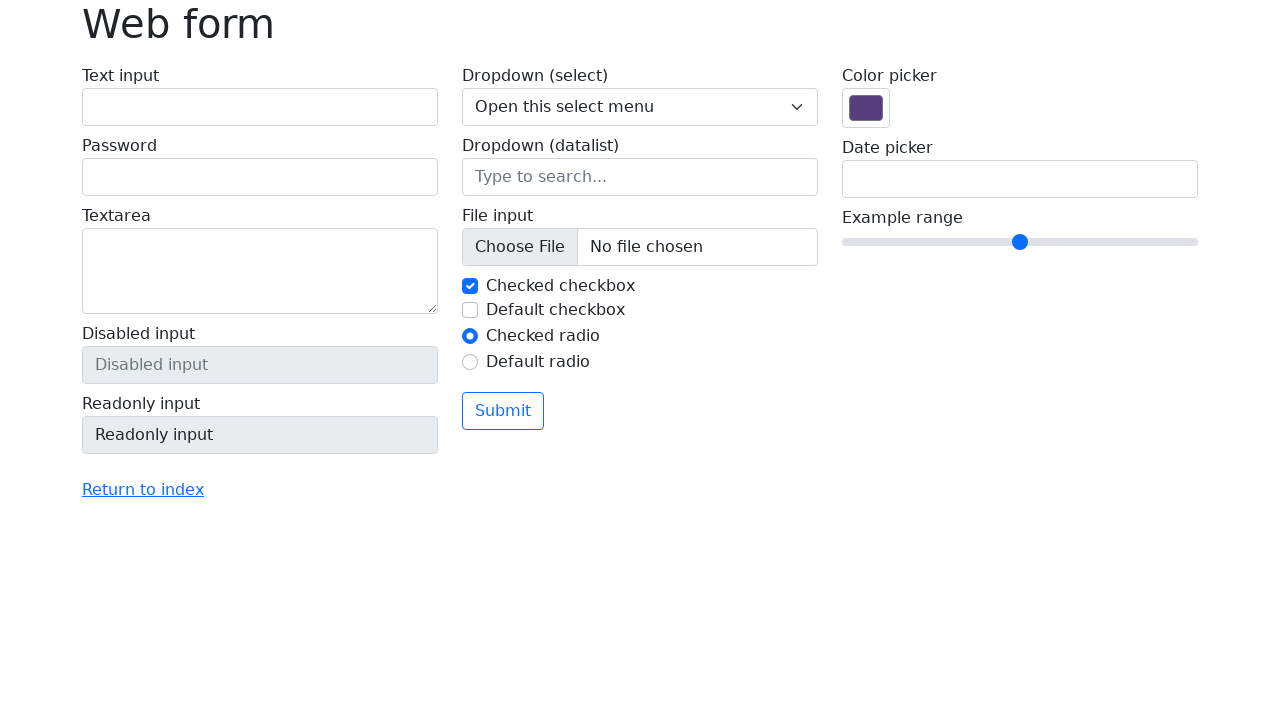

Filled text input field with 'Selenium' on input[name='my-text']
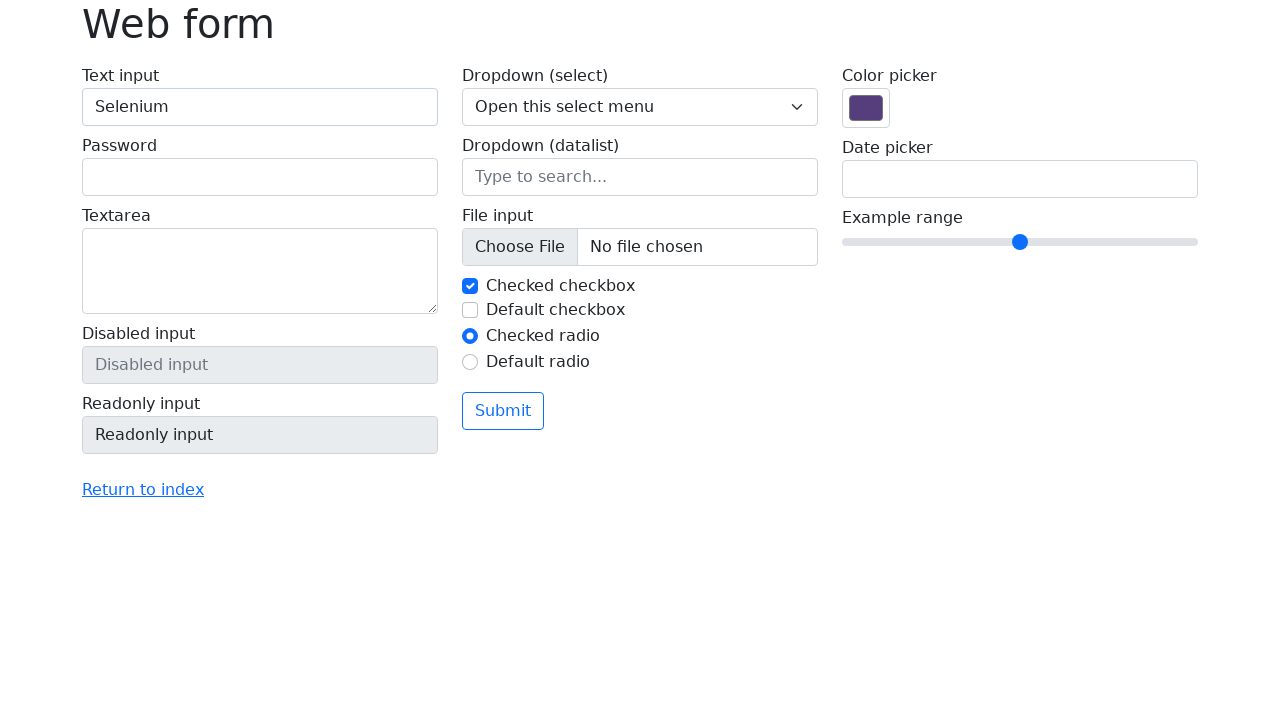

Clicked the submit button at (503, 411) on button
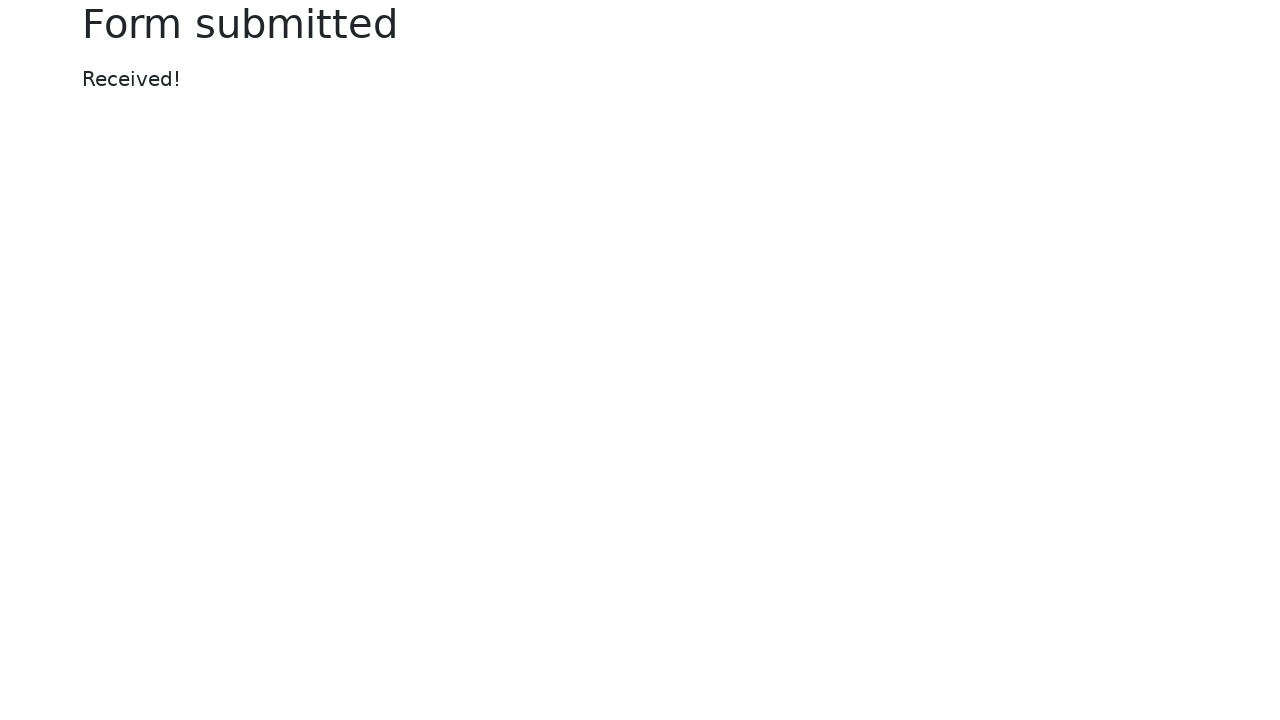

Result message appeared on the page
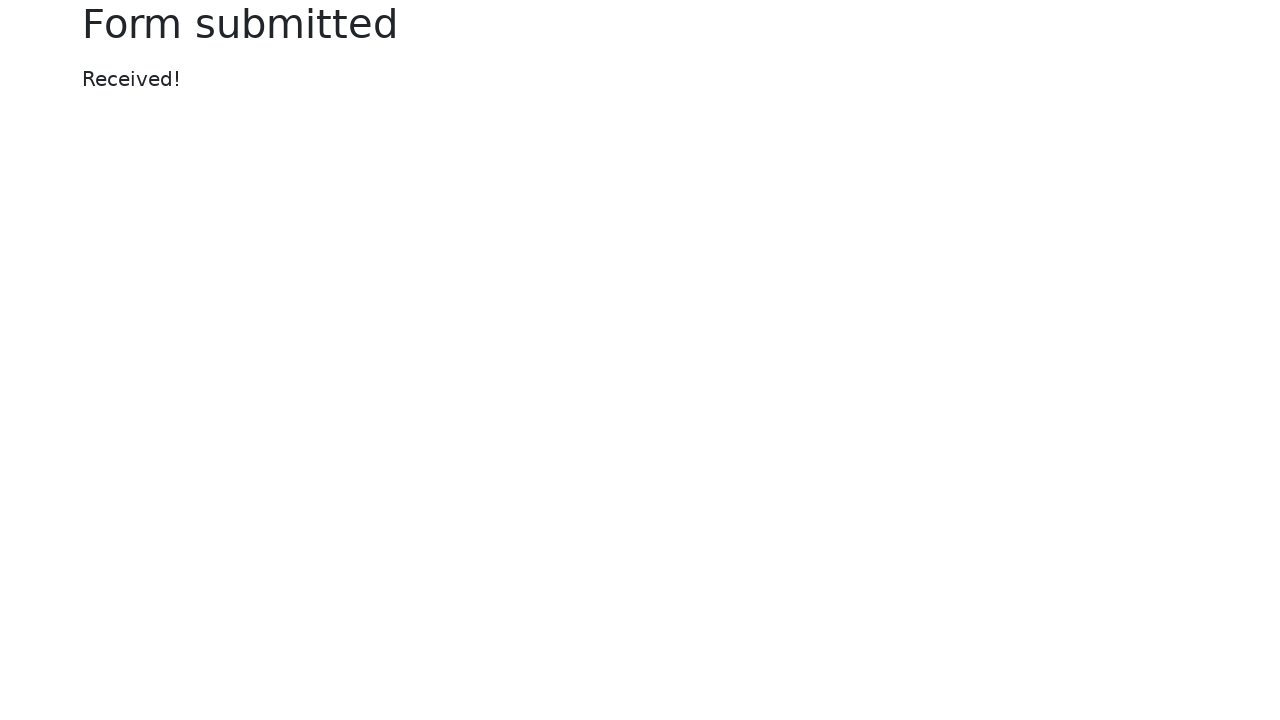

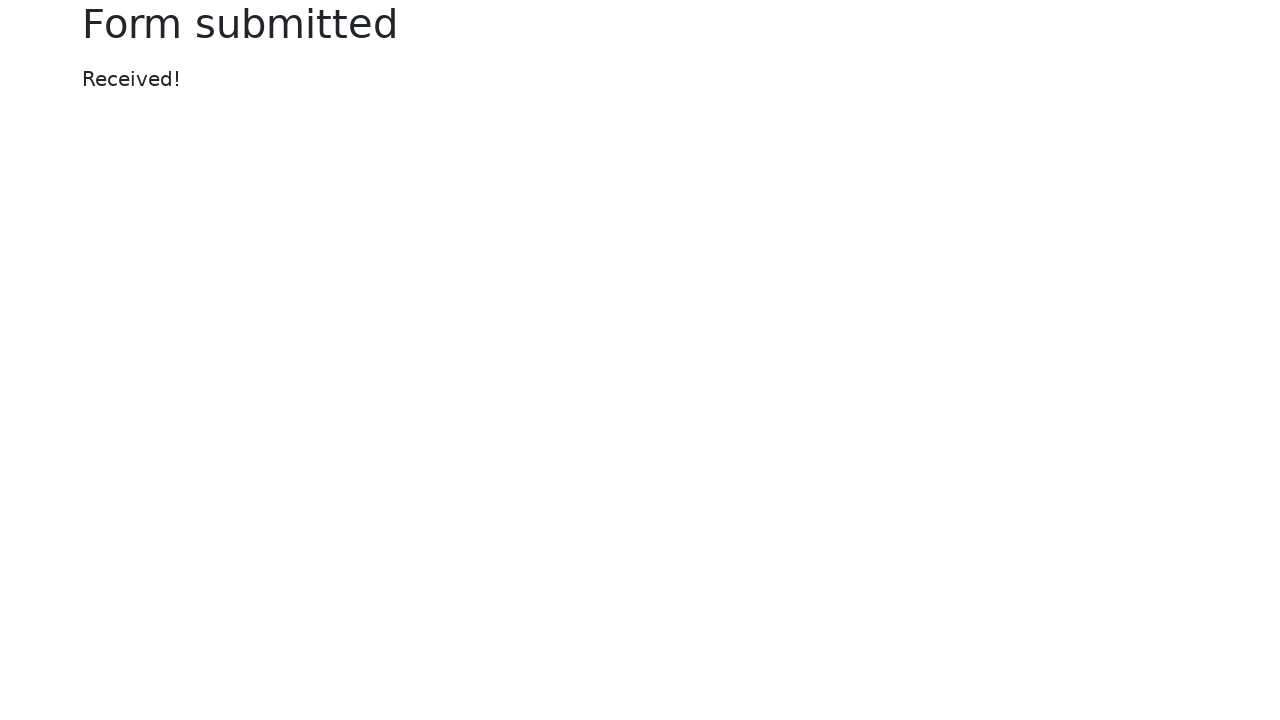